Navigates to the FRED unemployment rate data page and clicks through the download menu to download a CSV file

Starting URL: https://fred.stlouisfed.org/series/UNRATE

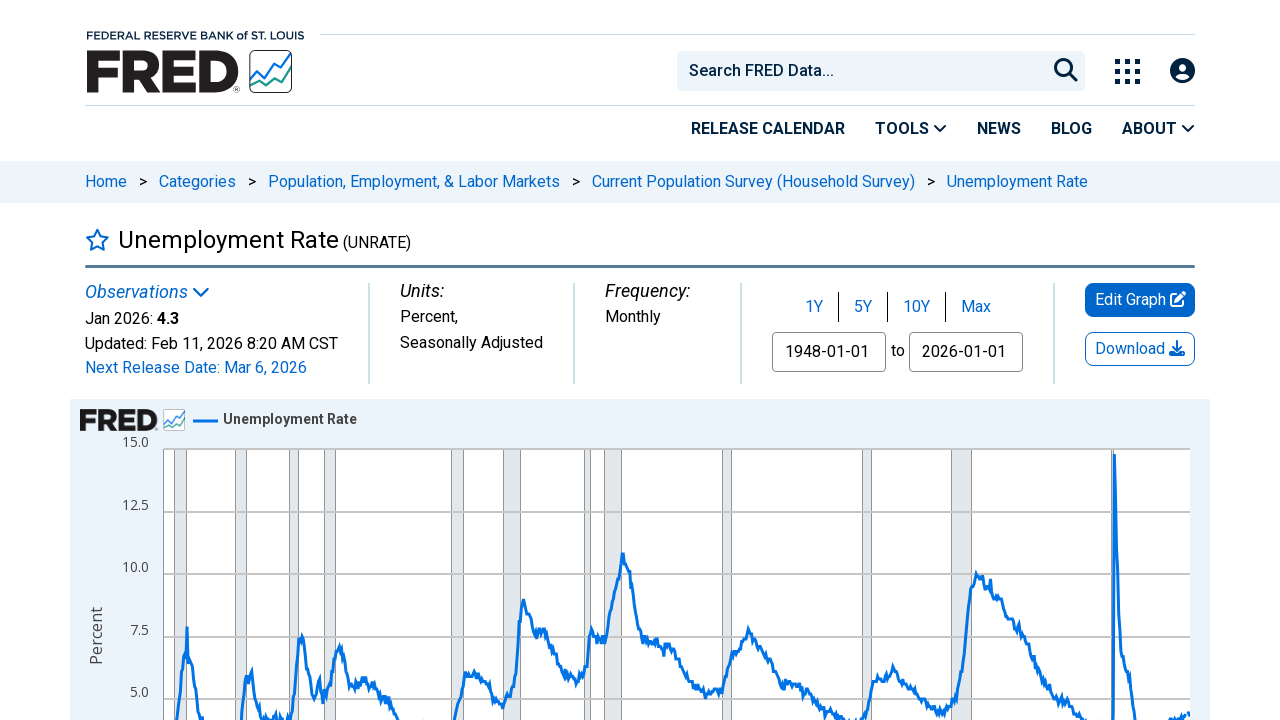

Clicked download button to open download menu at (1140, 349) on #download-button
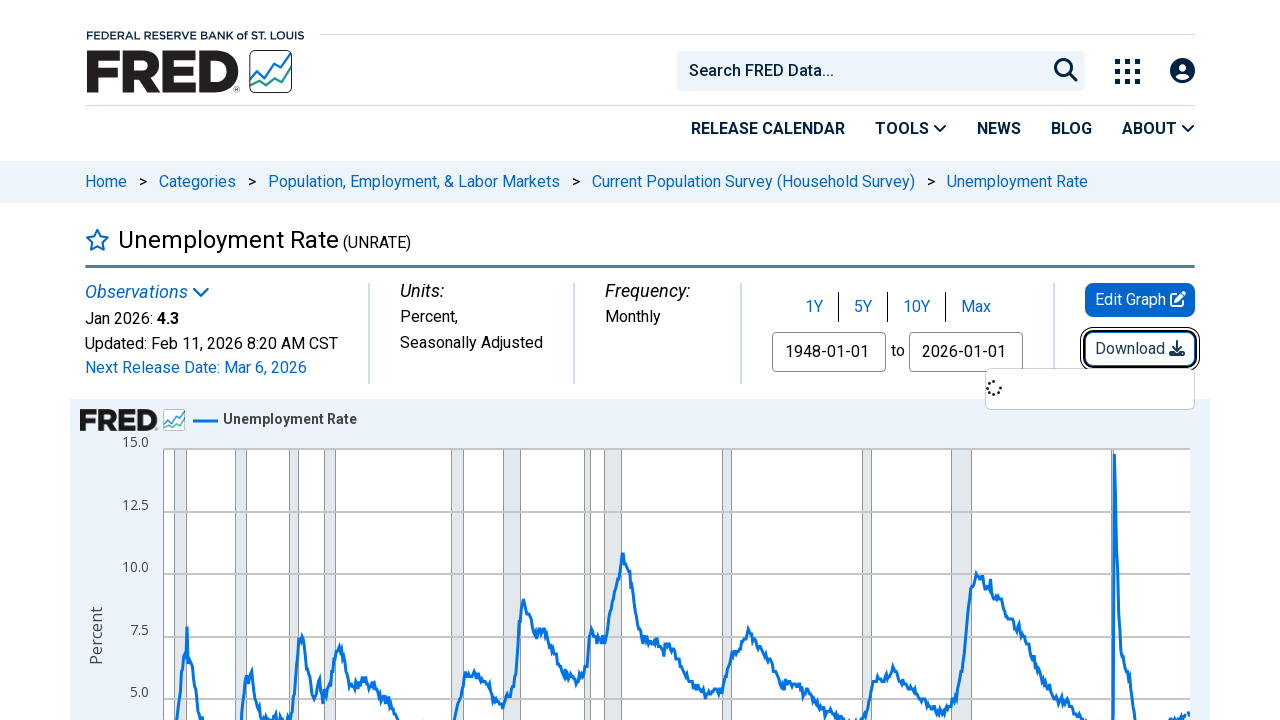

Download menu appeared with CSV option visible
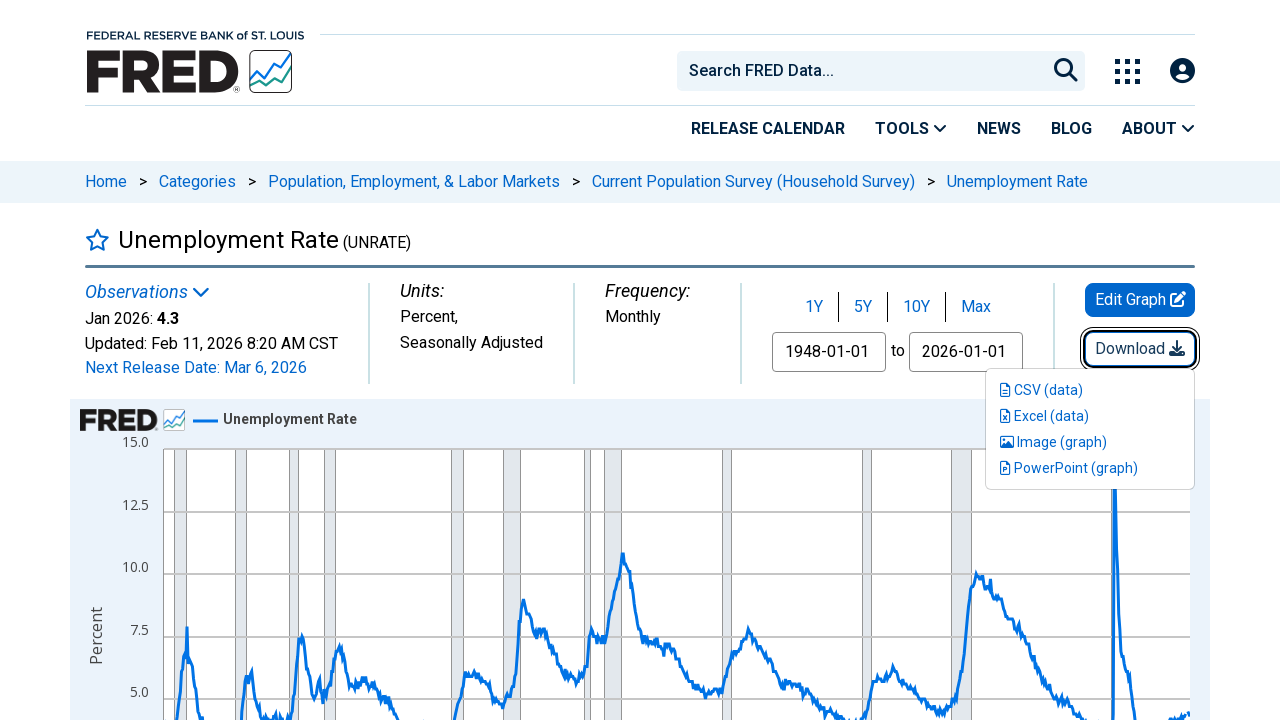

Clicked CSV download option at (1090, 390) on #download-data-csv
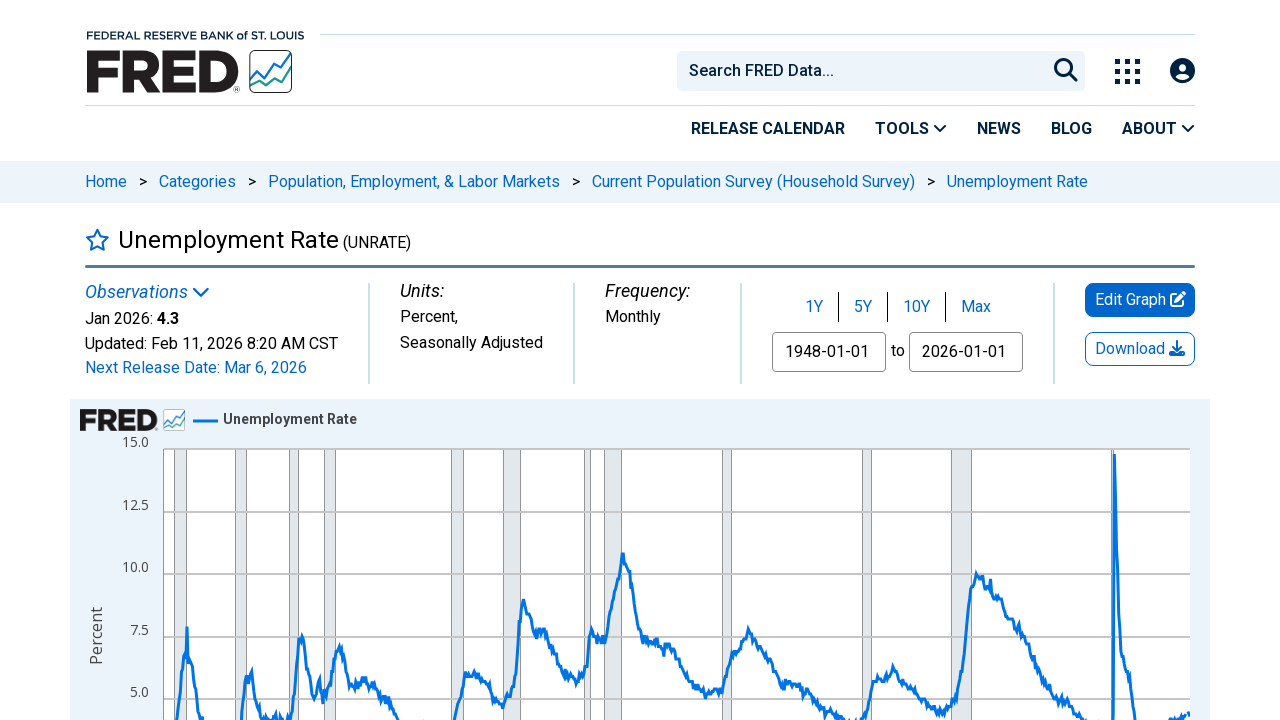

Waited 2 seconds for download to potentially start
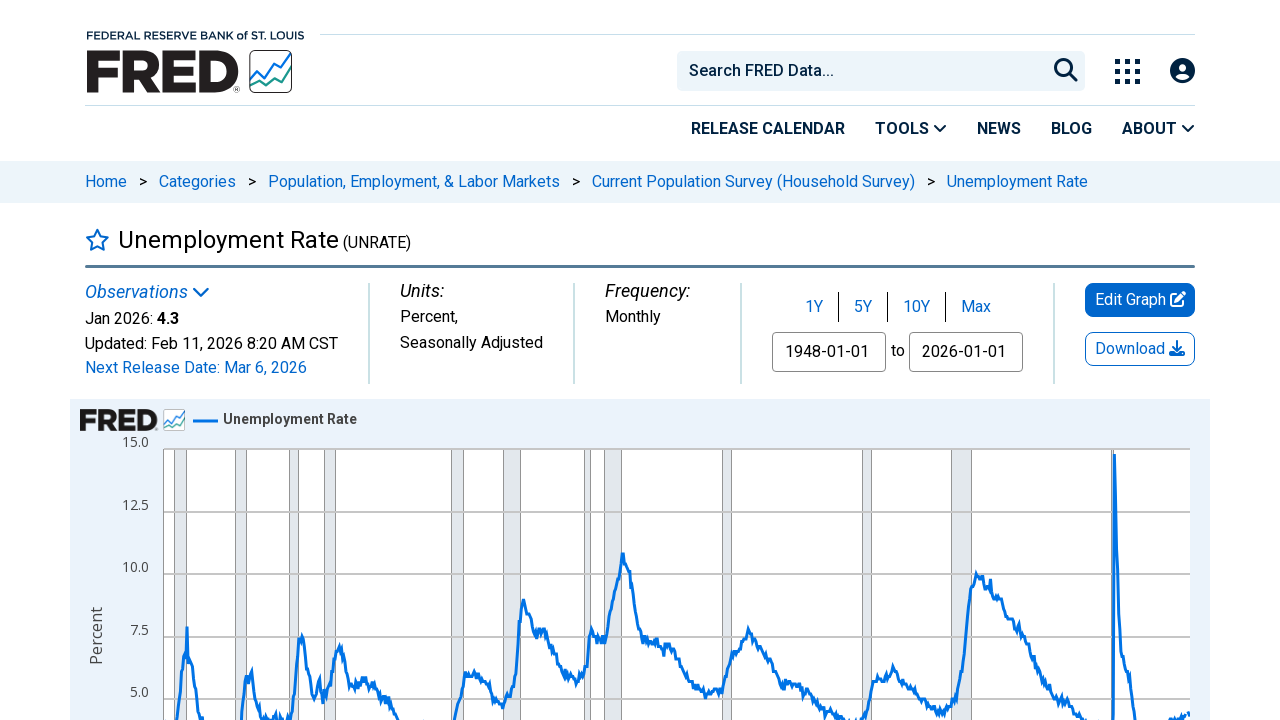

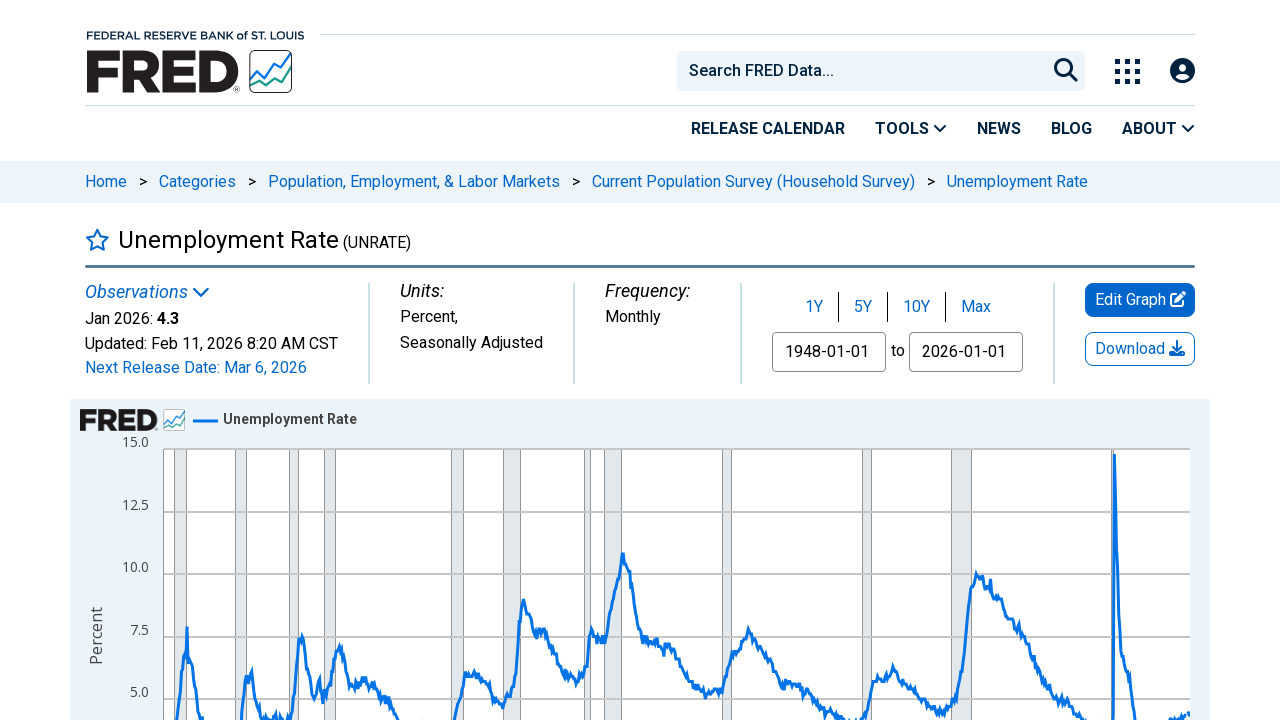